Navigates to the Milkybar original product page and waits for it to load

Starting URL: https://www.milkybar.co.uk/products/original

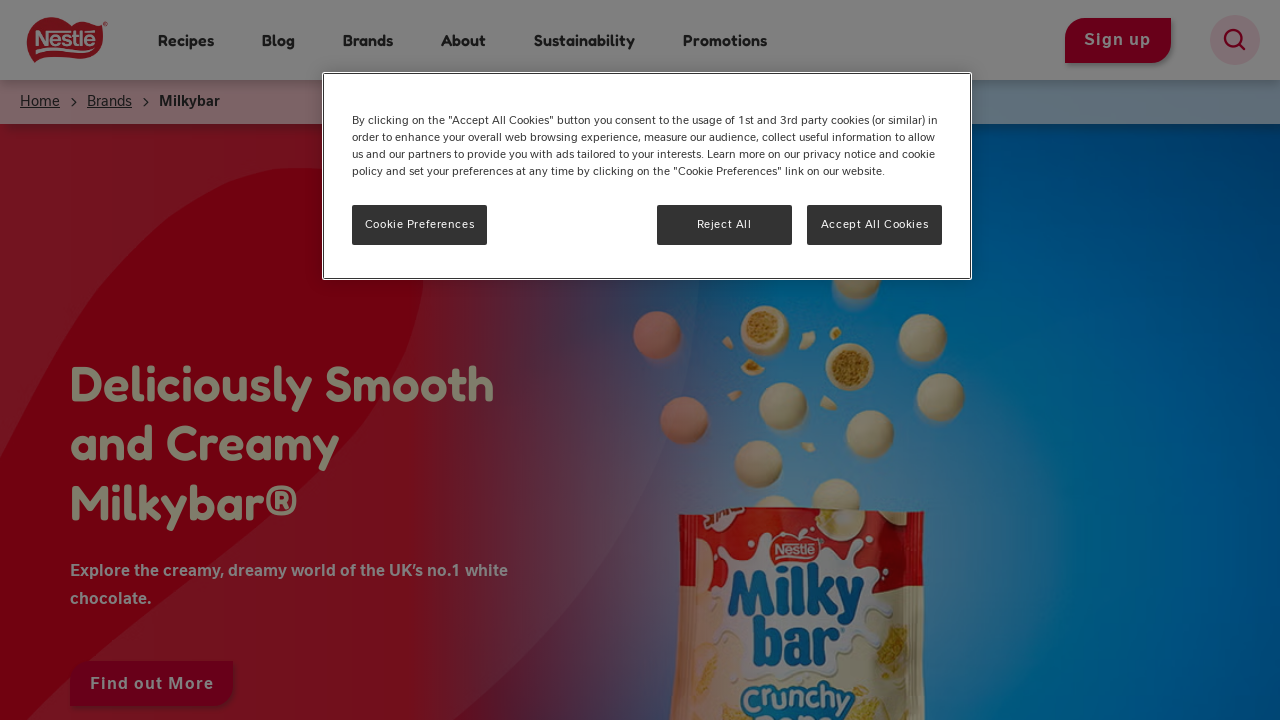

Navigated to Milkybar original product page
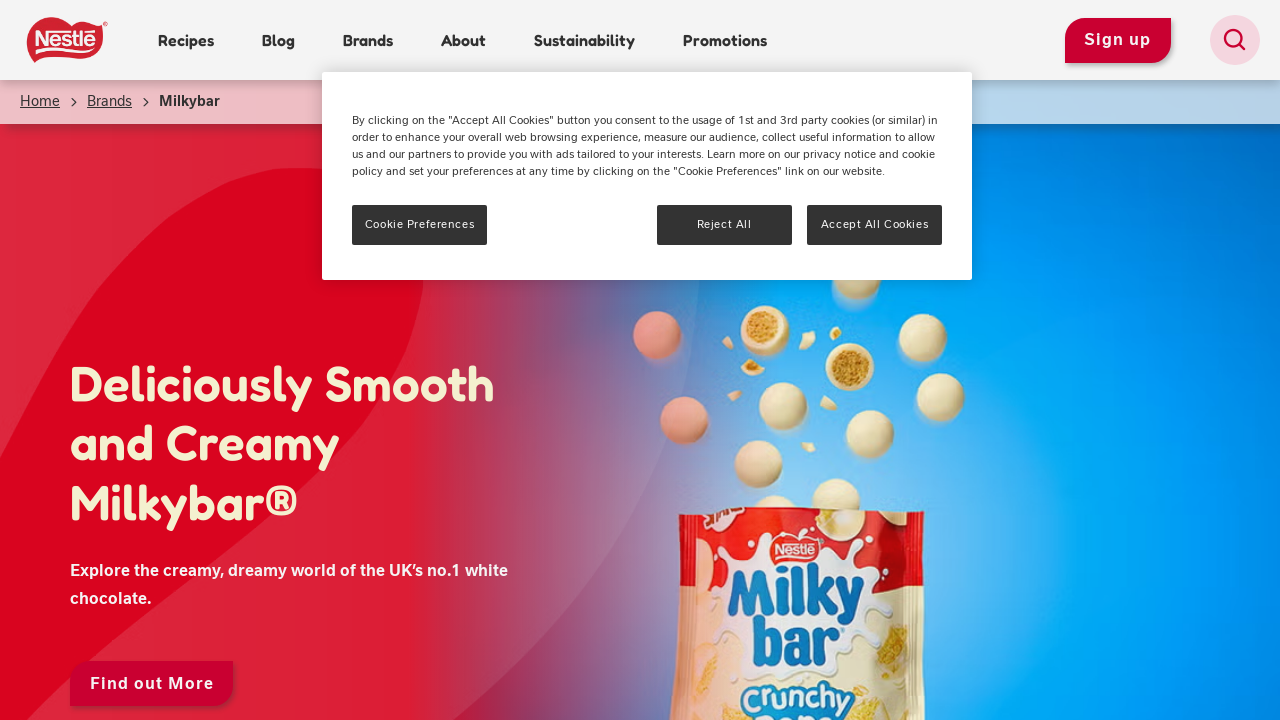

Page content loaded (DOM content ready)
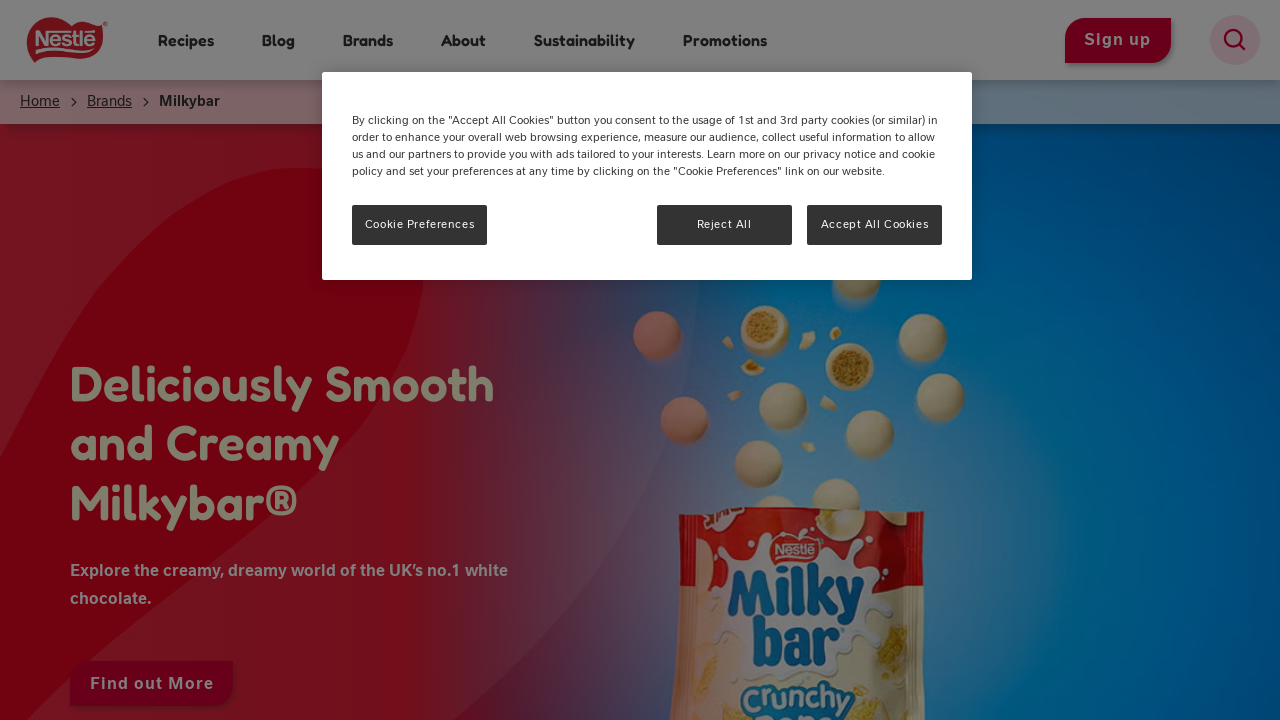

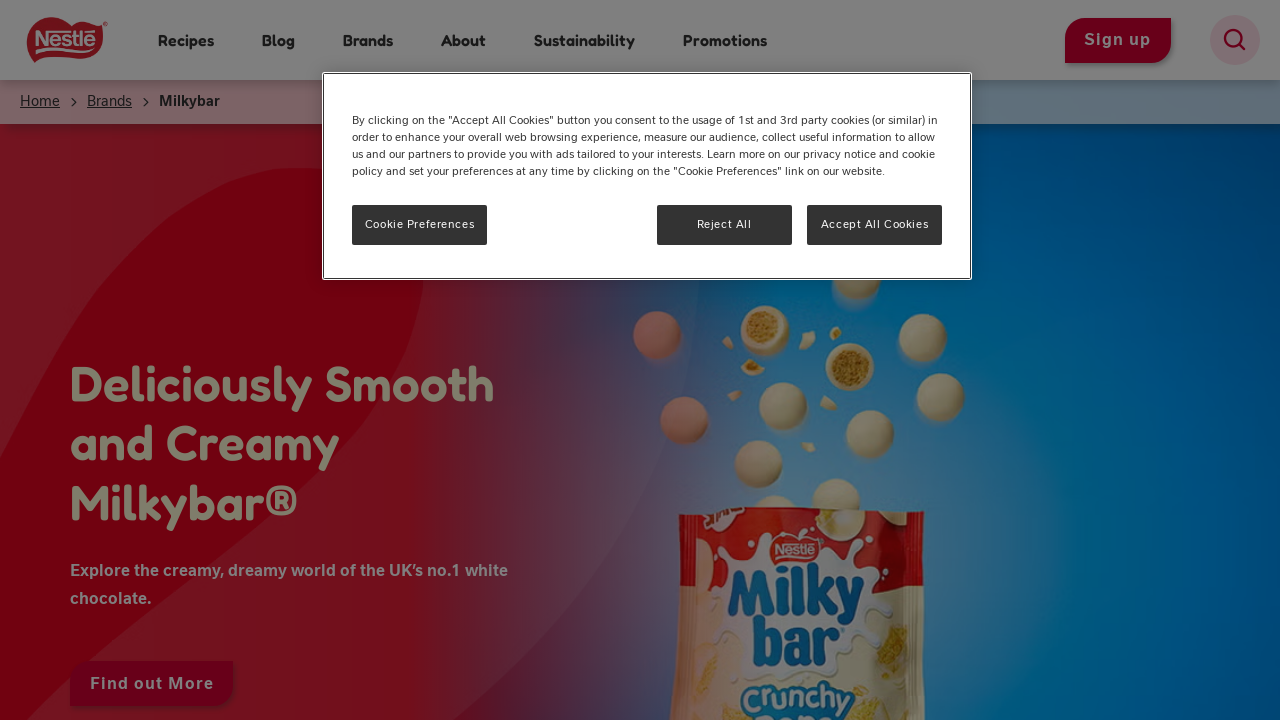